Tests that the YouTube page title does not equal "youTube" (with incorrect capitalization)

Starting URL: https://www.youtube.com

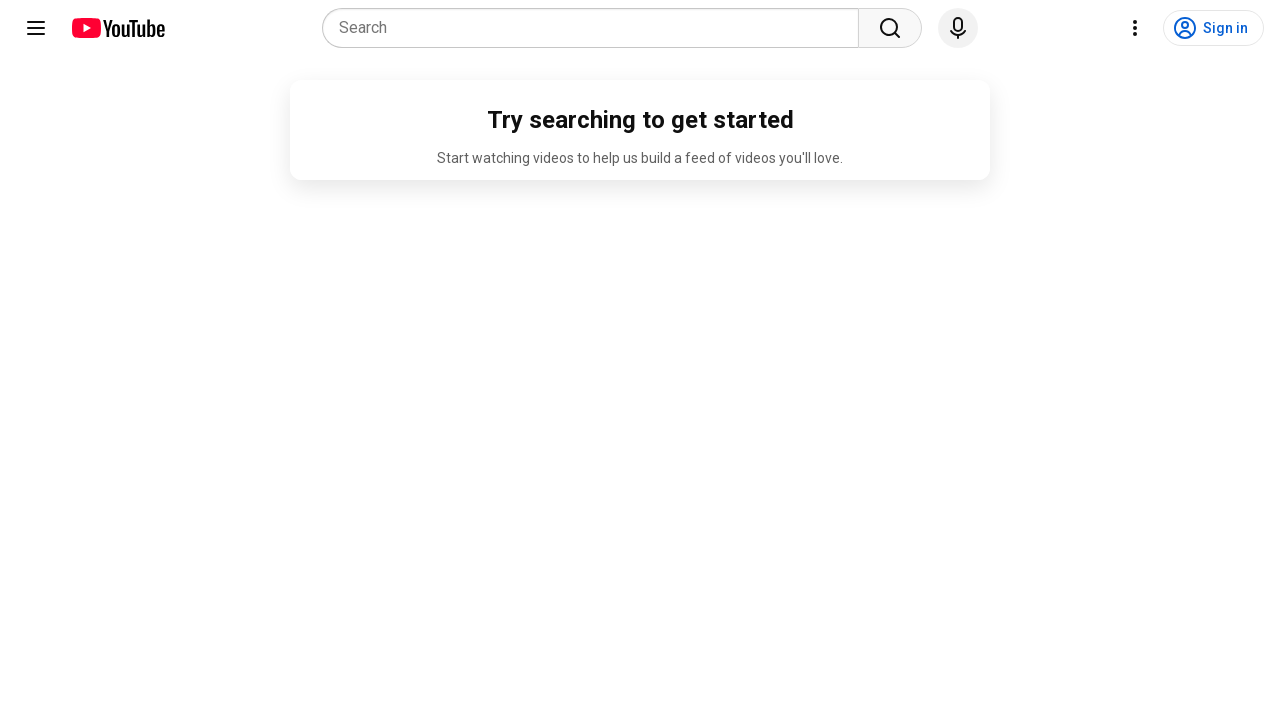

Navigated to https://www.youtube.com
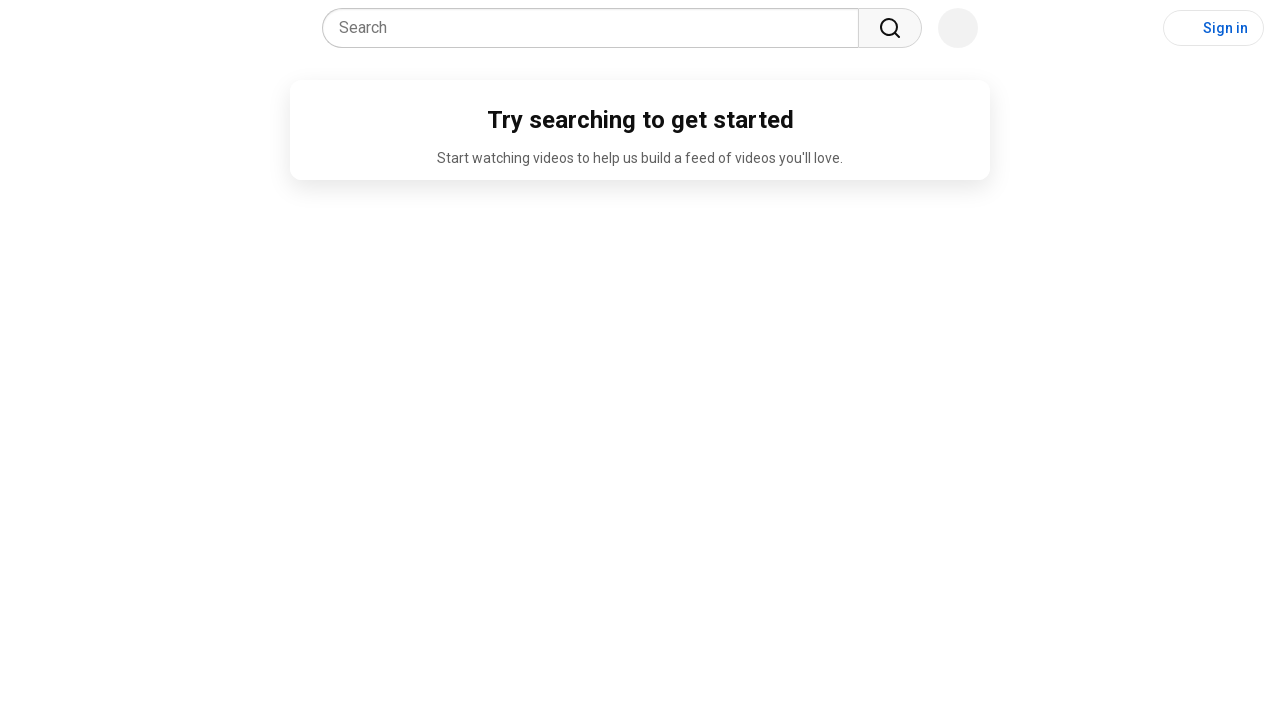

Retrieved page title
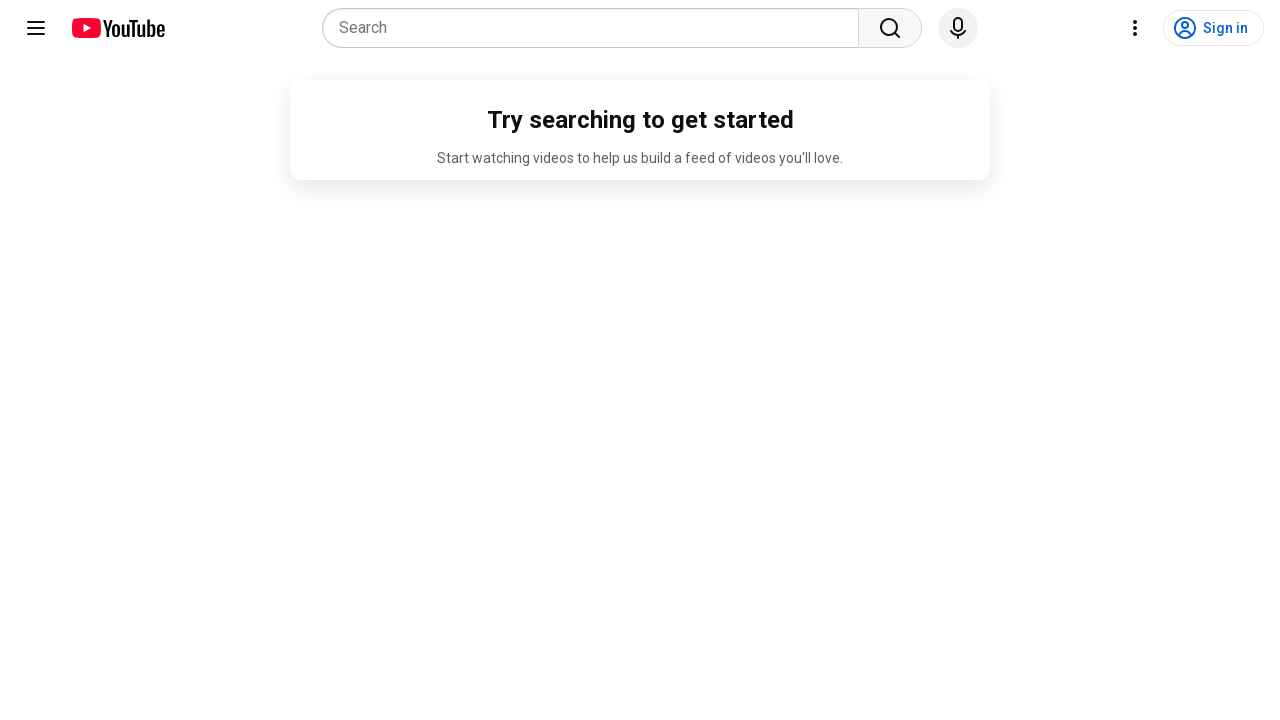

Verified page title is not 'youTube' (incorrect capitalization)
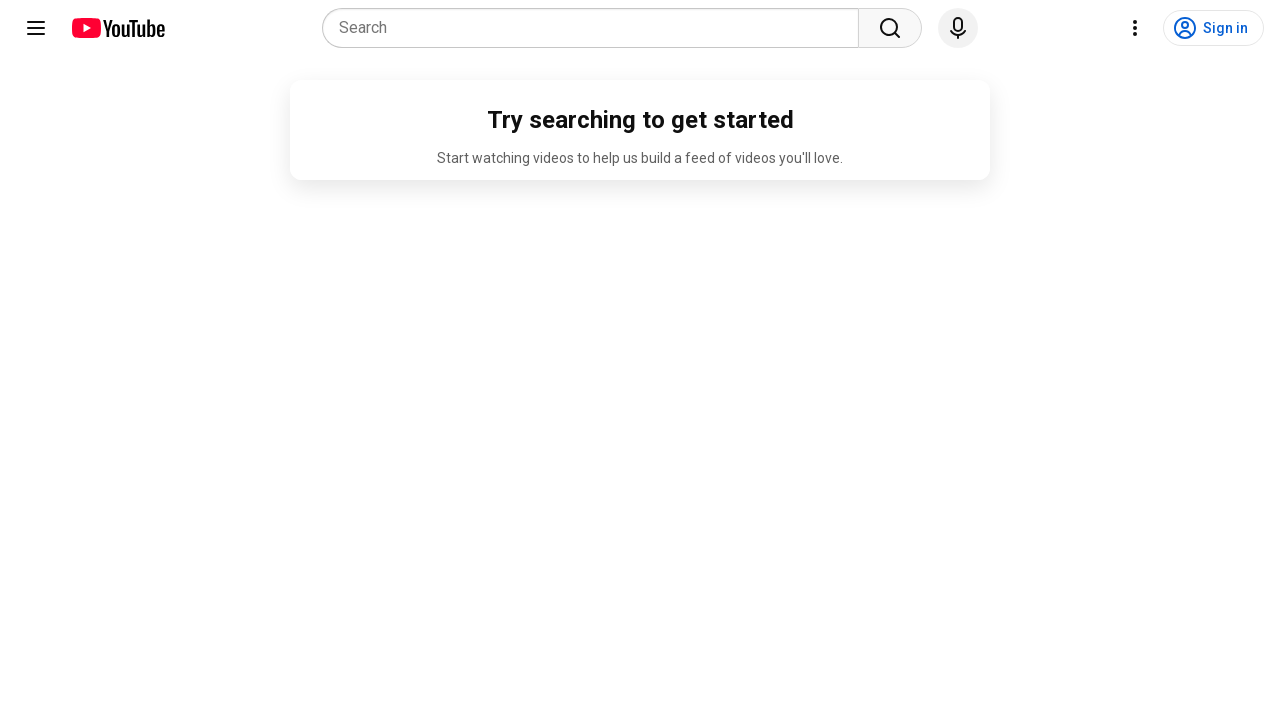

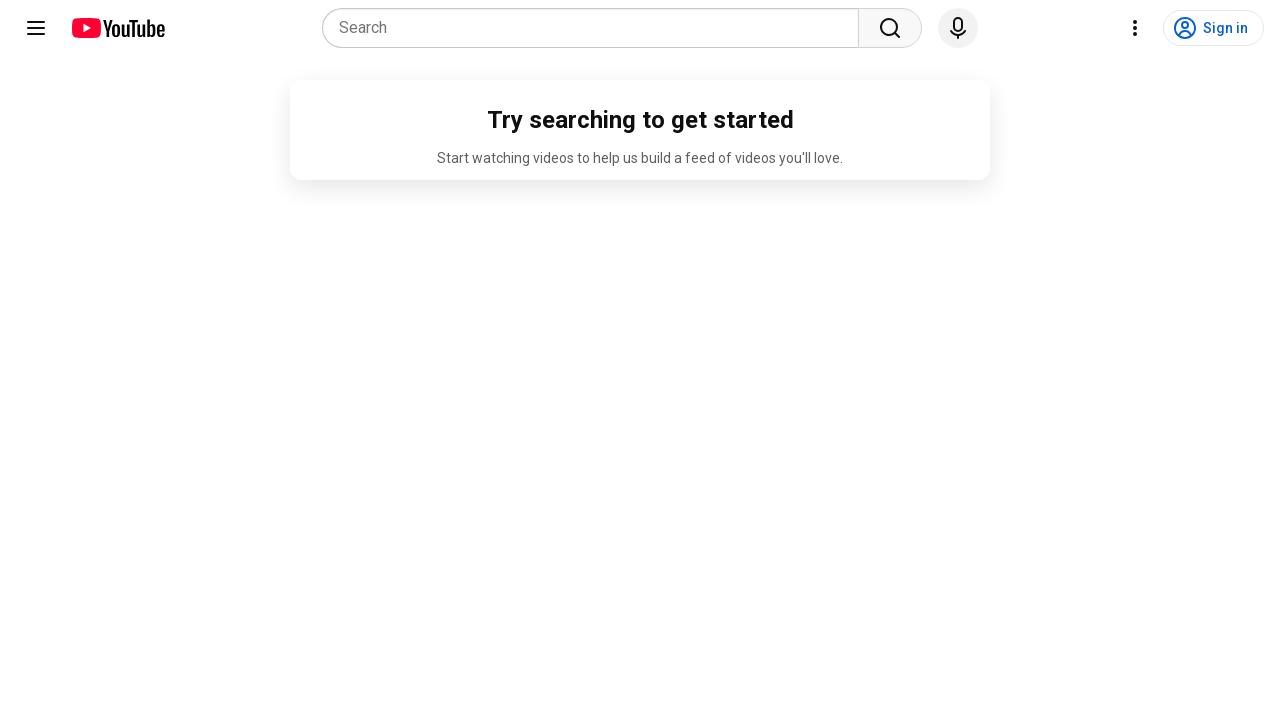